Tests browser interactions across multiple tabs - first tab performs checkbox operations (check first, uncheck second, then reverse), while second tab navigates to dropdown page and selects an option from a combobox.

Starting URL: https://the-internet.herokuapp.com

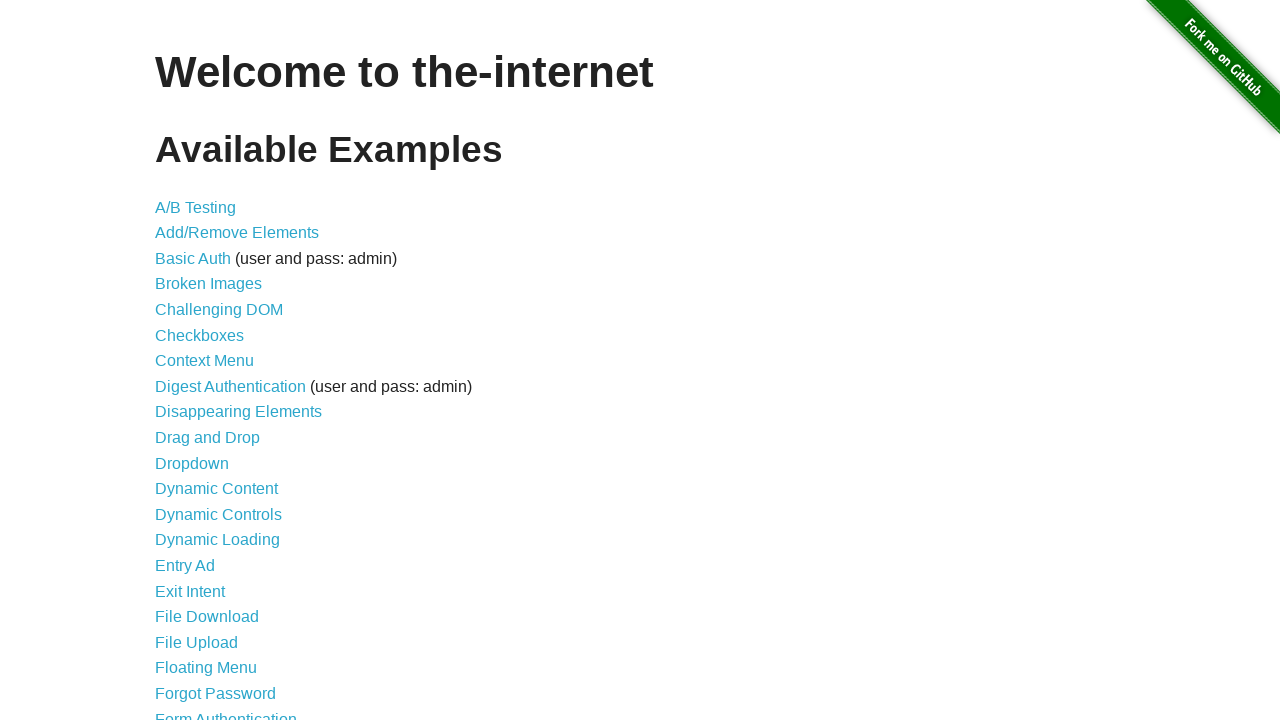

Clicked Checkboxes link on first tab at (200, 335) on internal:role=link[name="Checkboxes"i]
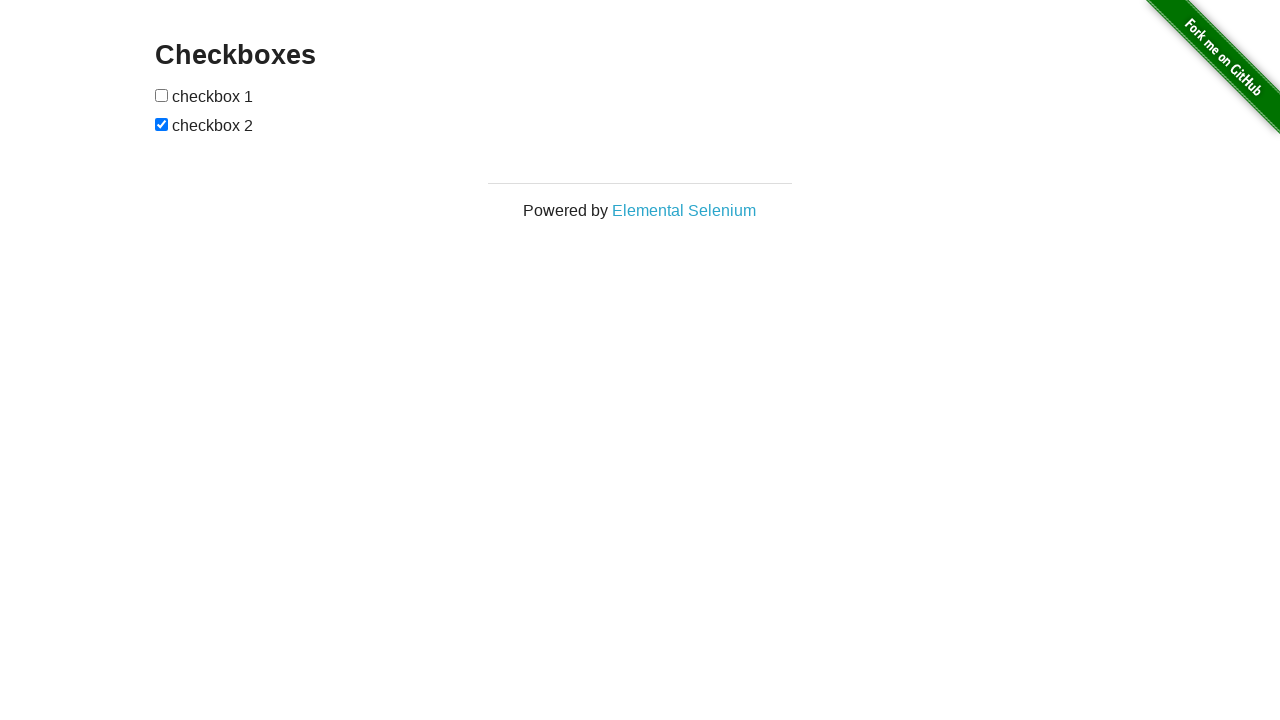

Checked the first checkbox at (162, 95) on internal:role=checkbox >> nth=0
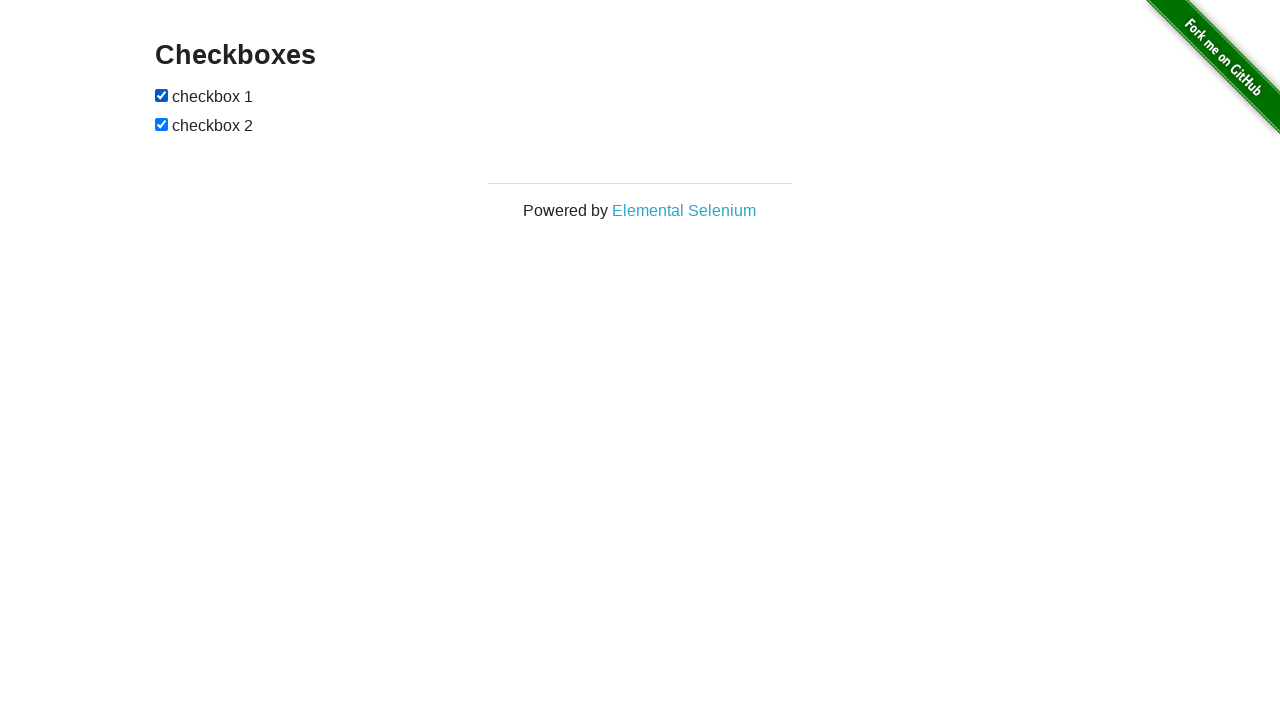

Unchecked the second checkbox at (162, 124) on internal:role=checkbox >> nth=1
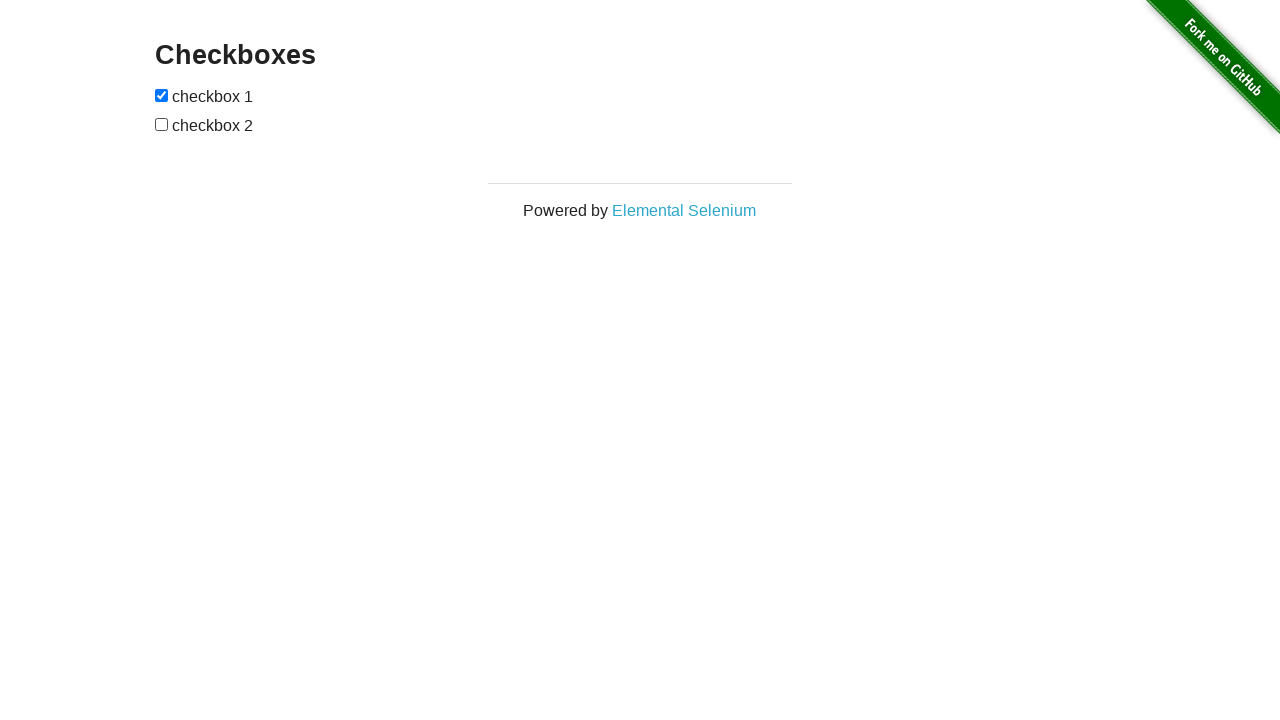

Opened new browser tab
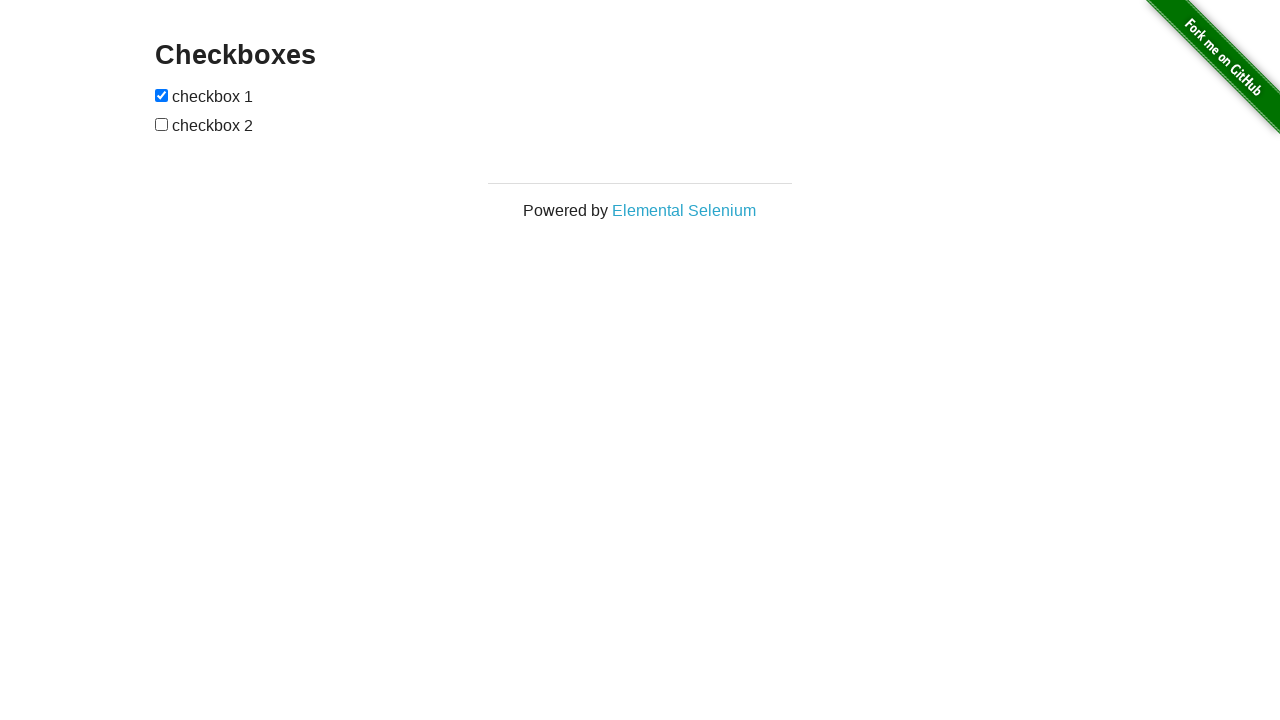

Navigated second tab to the-internet.herokuapp.com
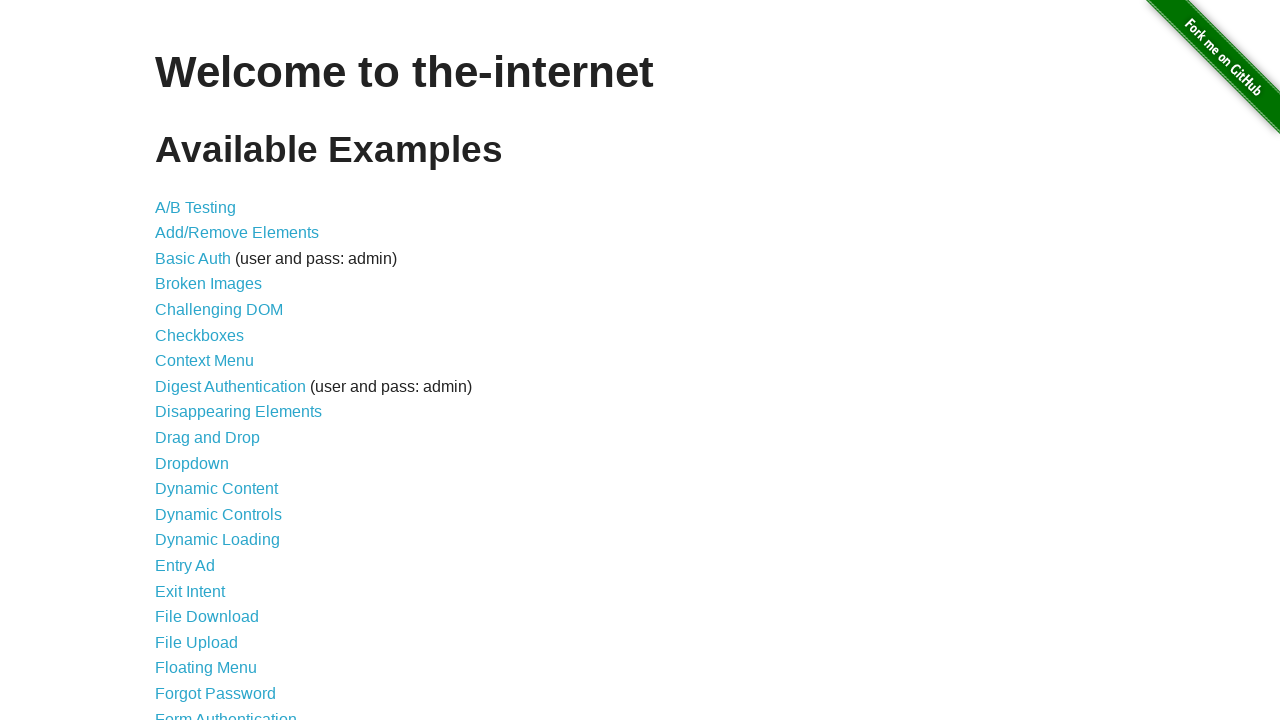

Clicked Dropdown link on second tab at (192, 463) on internal:role=link[name="Dropdown"i]
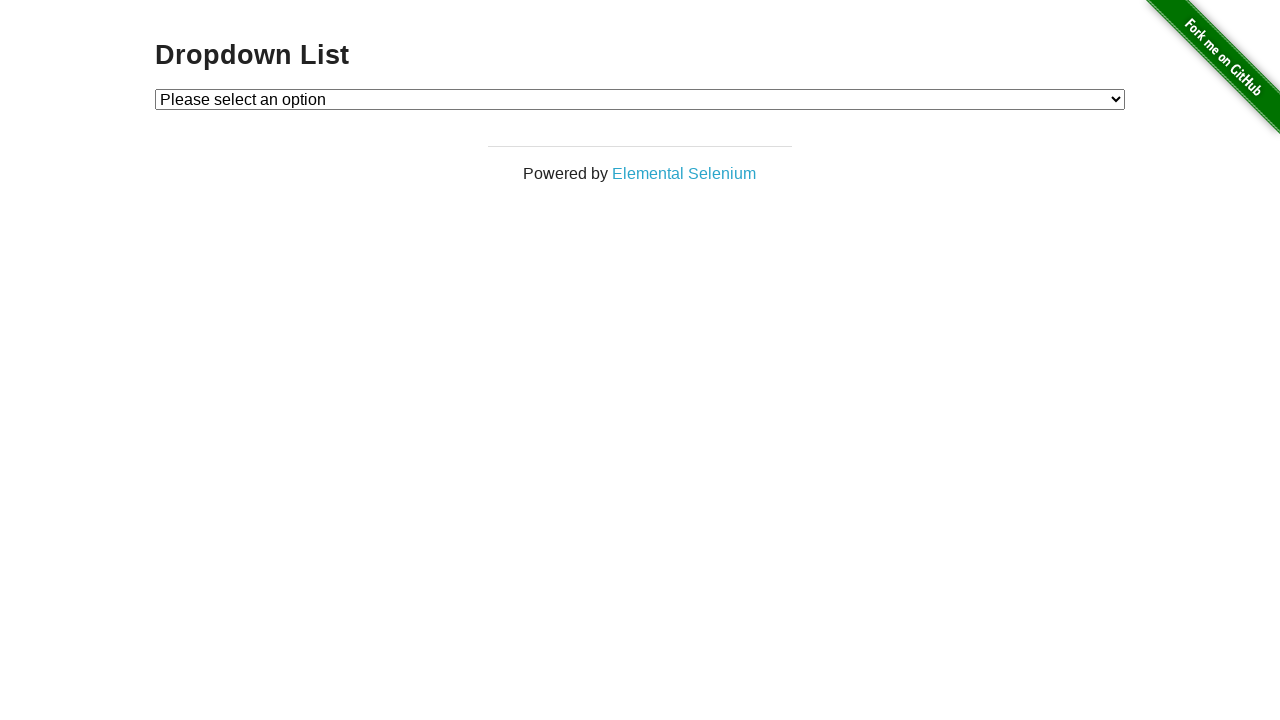

Selected Option 2 from the dropdown on second tab on internal:role=combobox
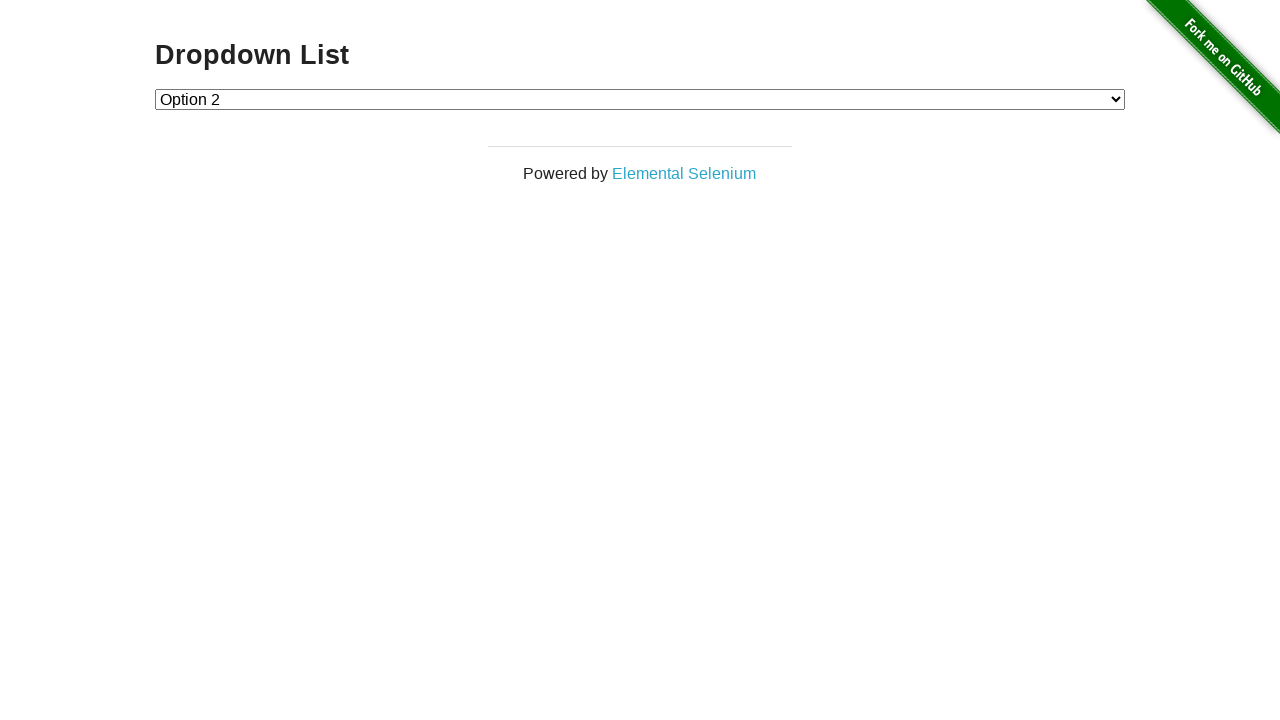

Unchecked the first checkbox on first tab at (162, 95) on internal:role=checkbox >> nth=0
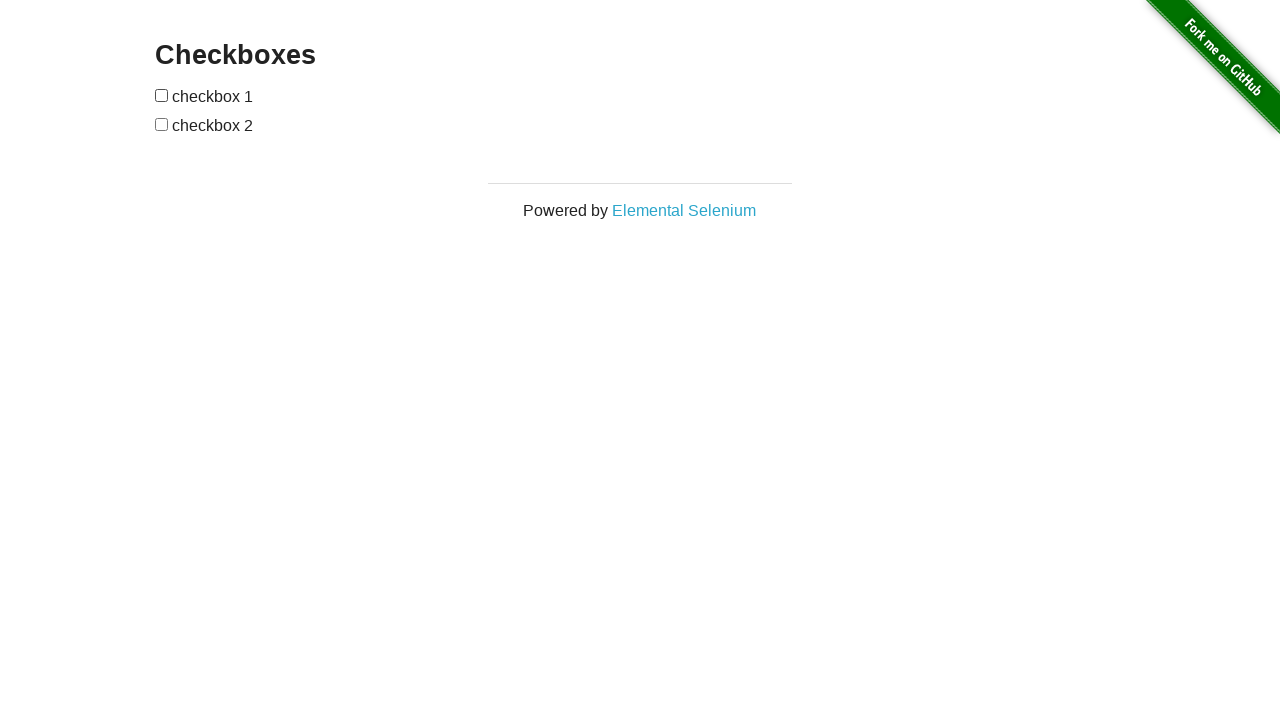

Checked the second checkbox on first tab at (162, 124) on internal:role=checkbox >> nth=1
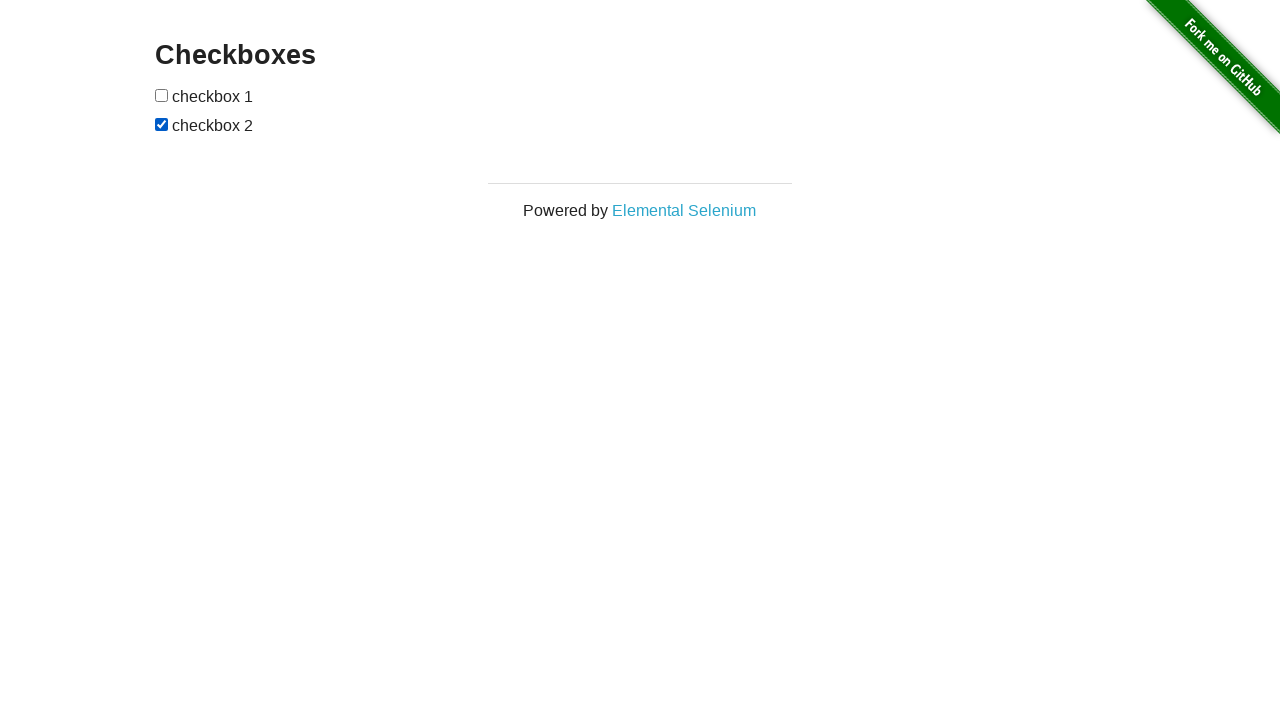

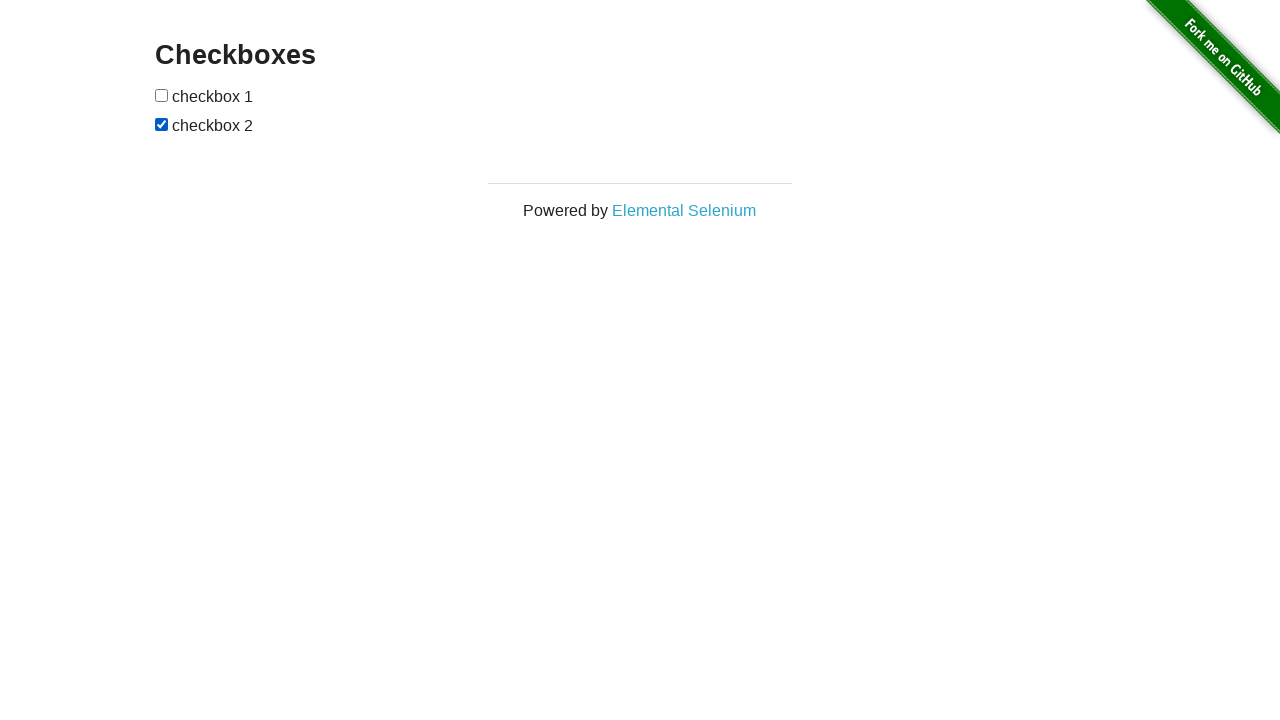